Tests clicking the "Draw in canvas" link on the homepage and verifies the page loads

Starting URL: https://bonigarcia.dev/selenium-webdriver-java/

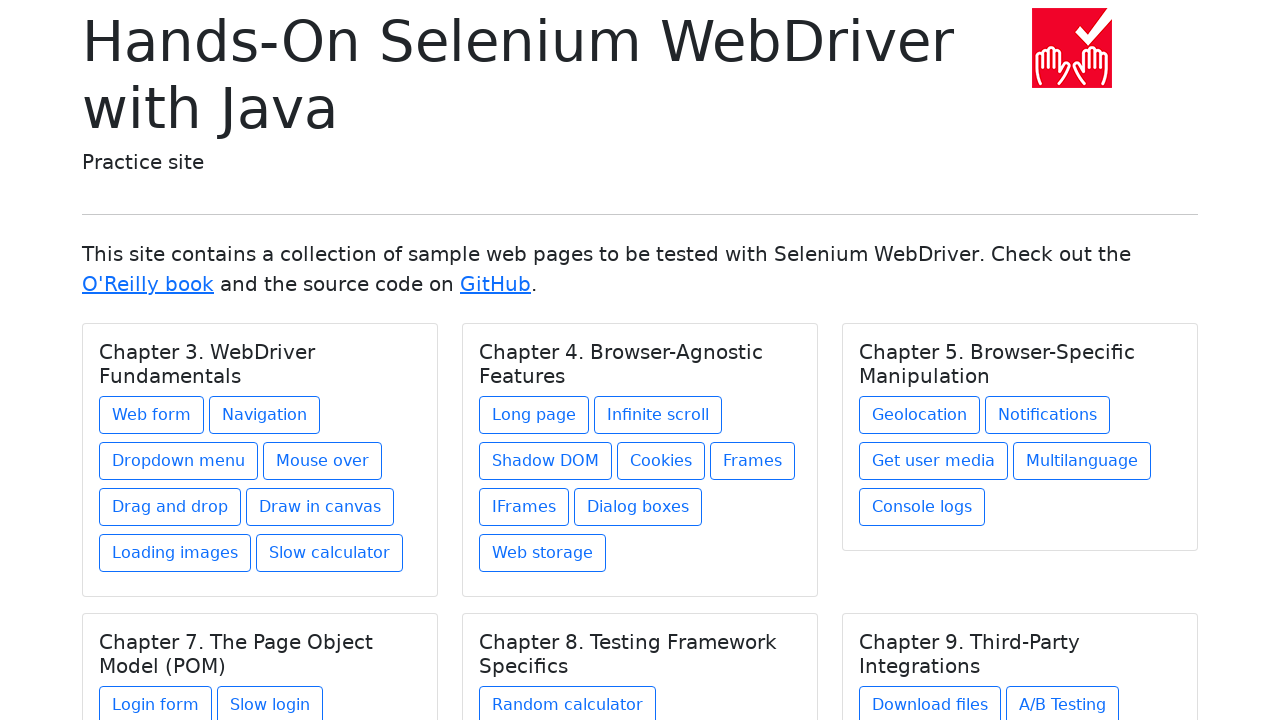

Clicked 'Draw in canvas' link on homepage at (320, 507) on a:text('Draw in canvas')
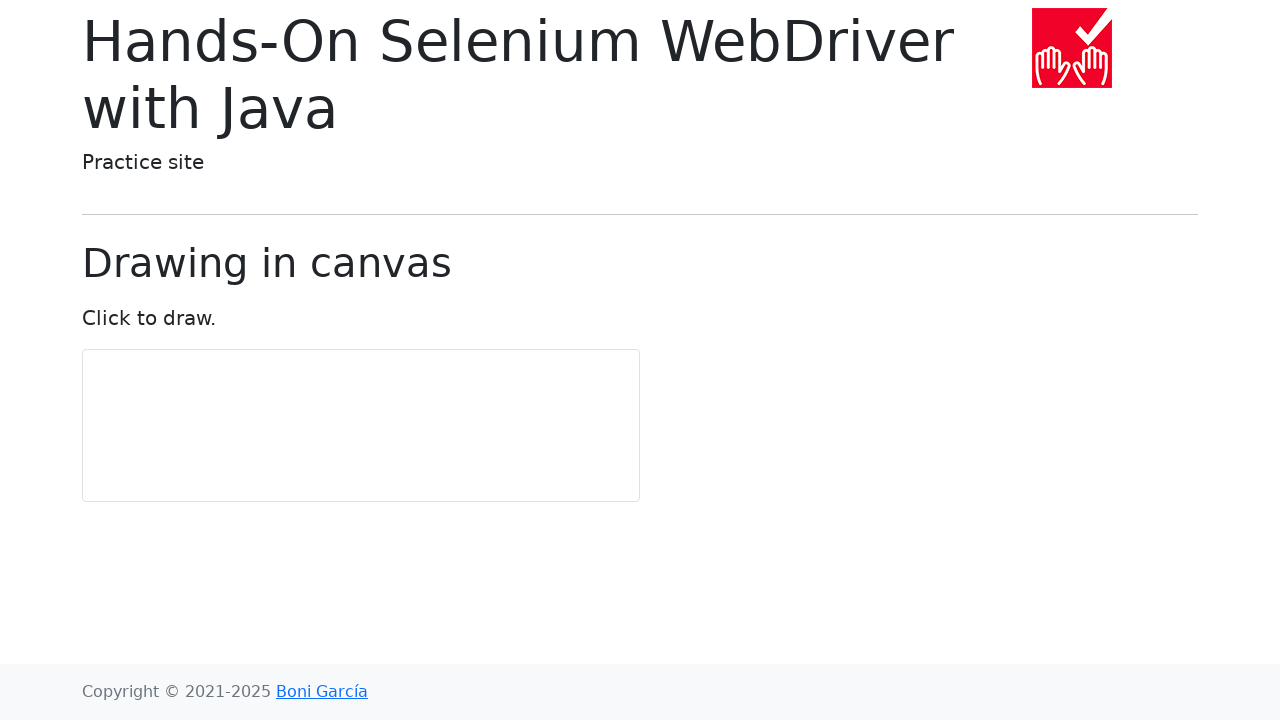

Page loaded successfully after clicking 'Draw in canvas' link
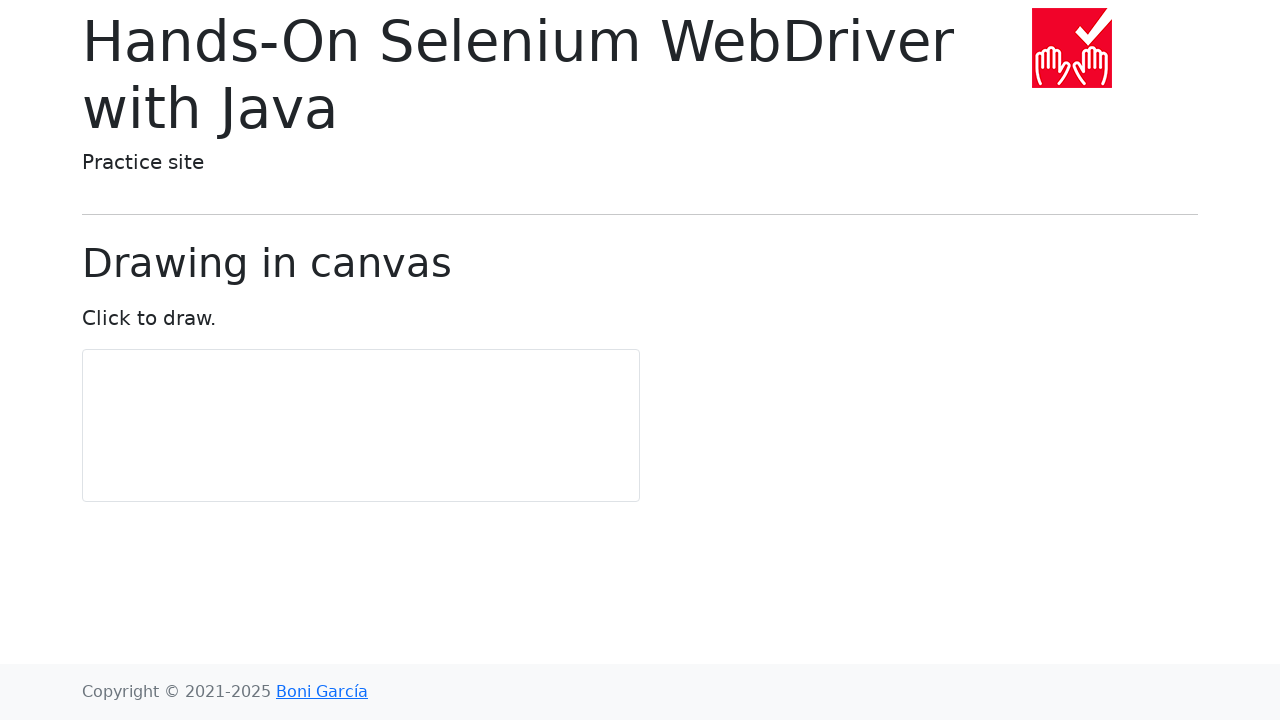

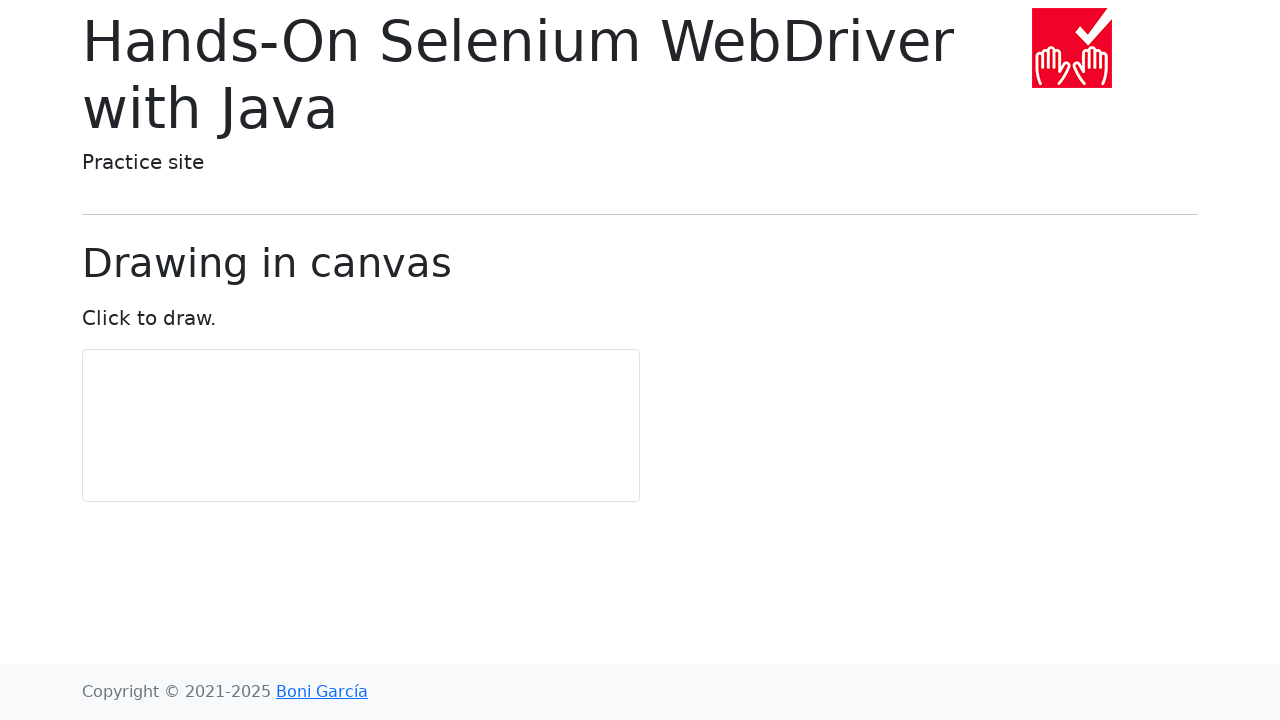